Tests alert handling with fluent wait by triggering alert and confirm dialogs, accepting and dismissing them respectively.

Starting URL: http://demo.automationtesting.in/Alerts.html

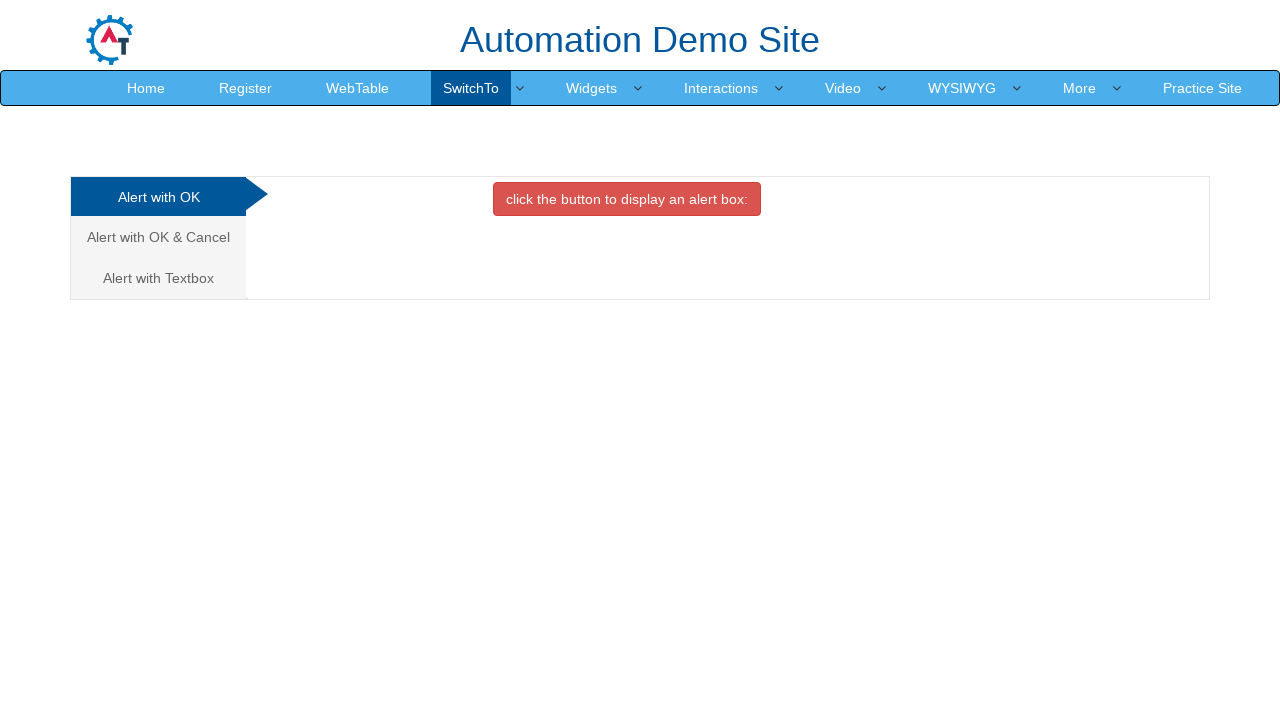

Clicked on analytics element at (158, 197) on .analystic
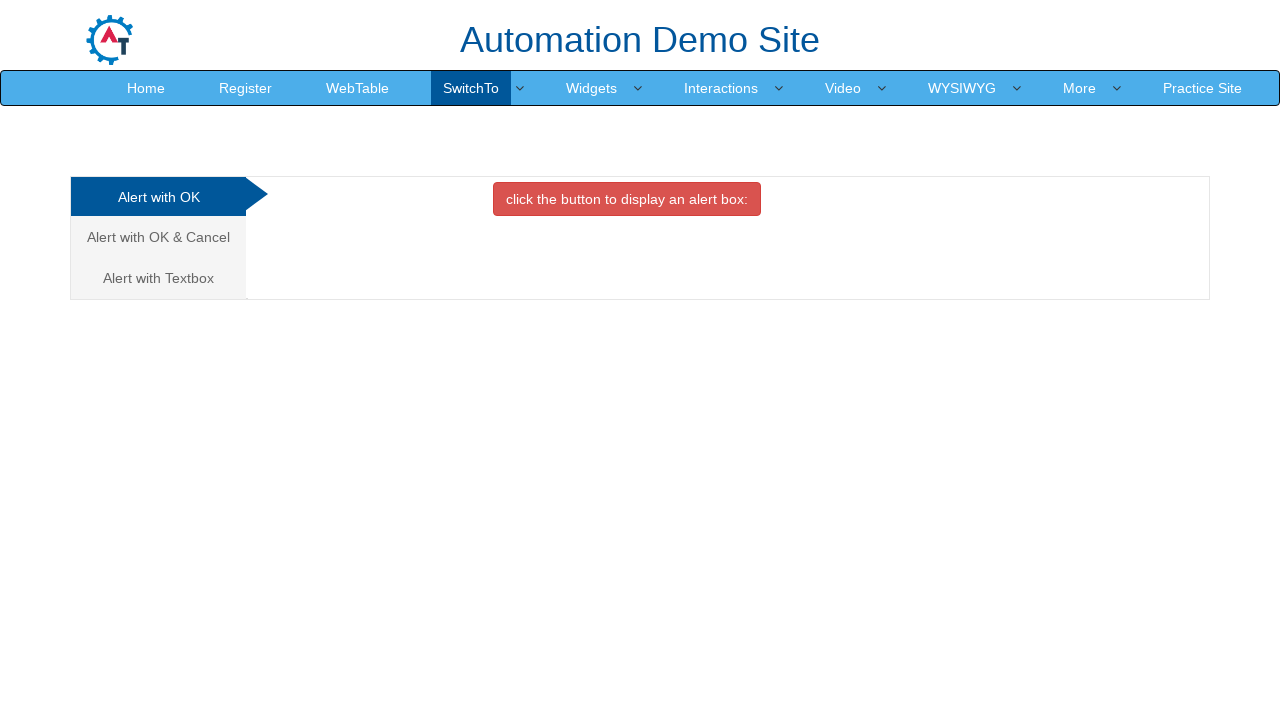

Clicked danger button to trigger alert dialog at (627, 199) on button.btn.btn-danger
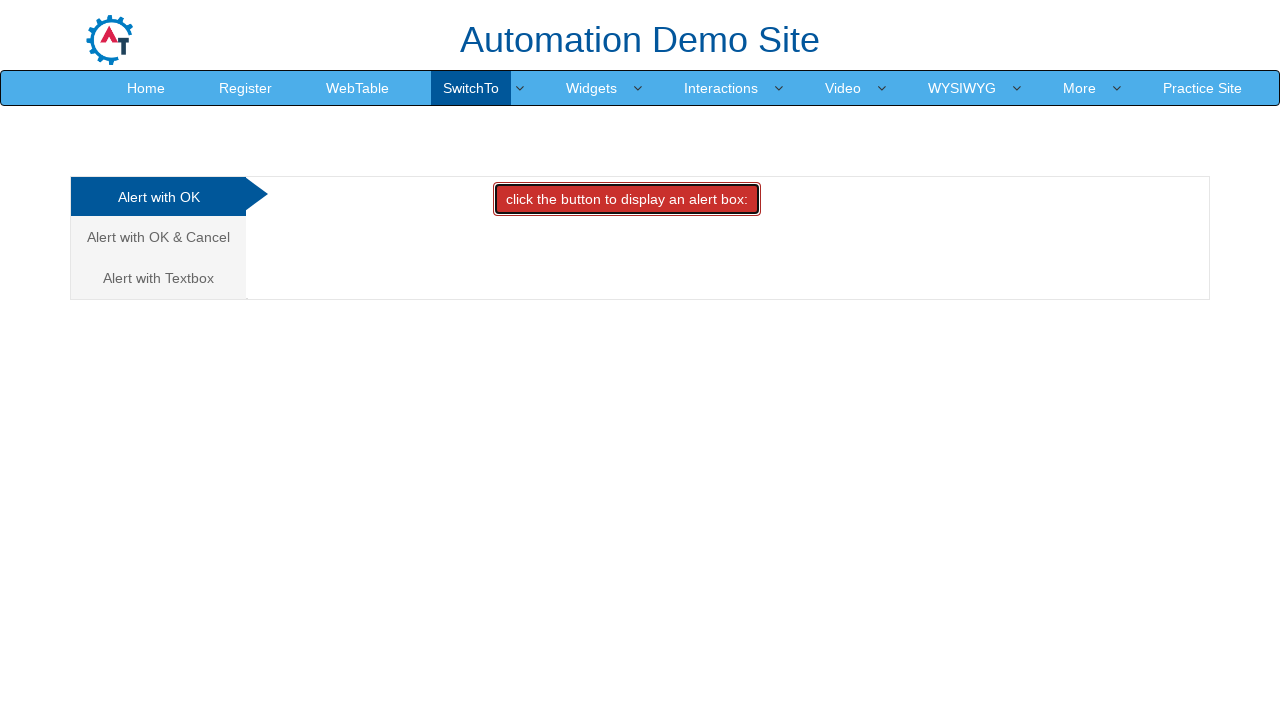

Set up dialog handler to accept alert
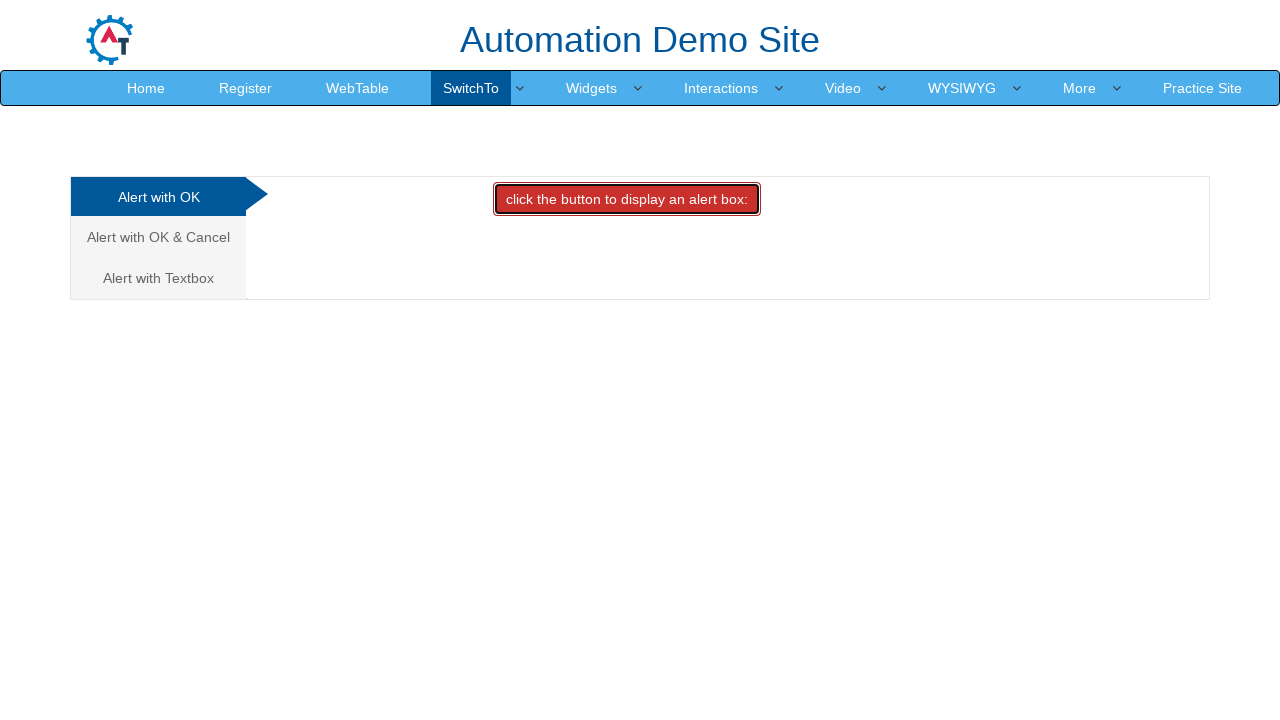

Waited 500ms for alert processing
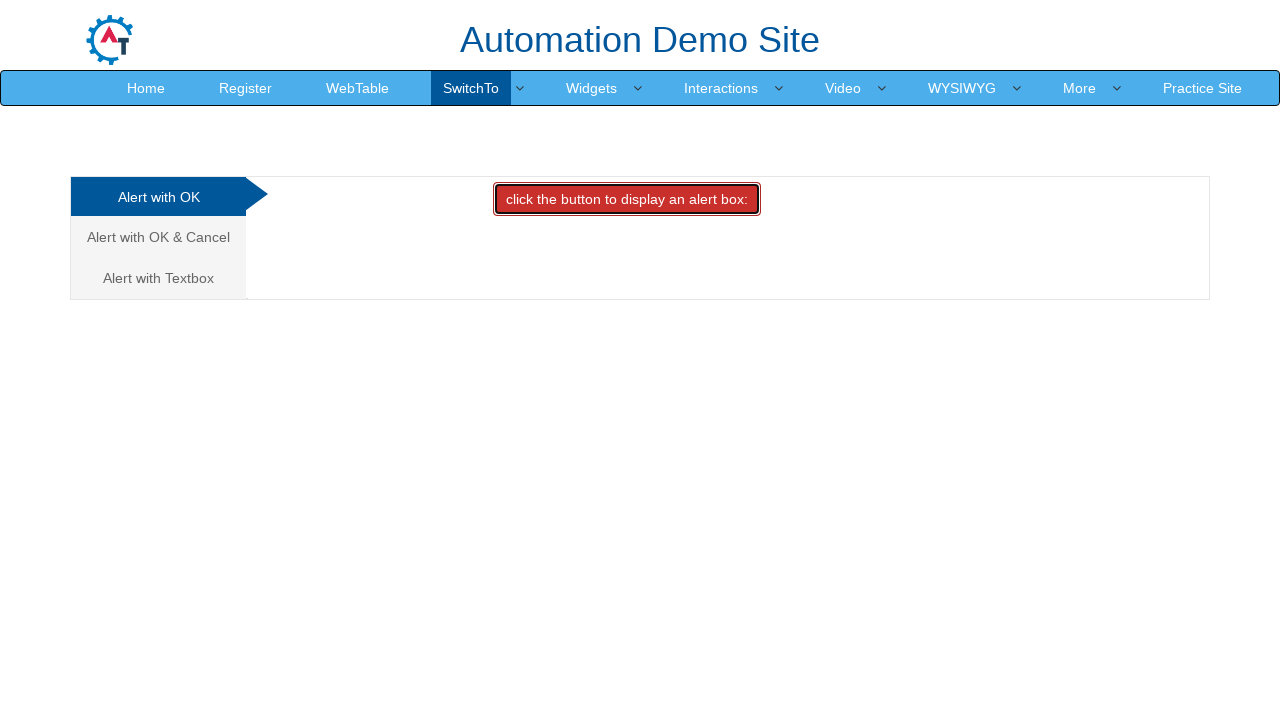

Clicked on Cancel tab to switch alert type at (158, 237) on a[href='#CancelTab']
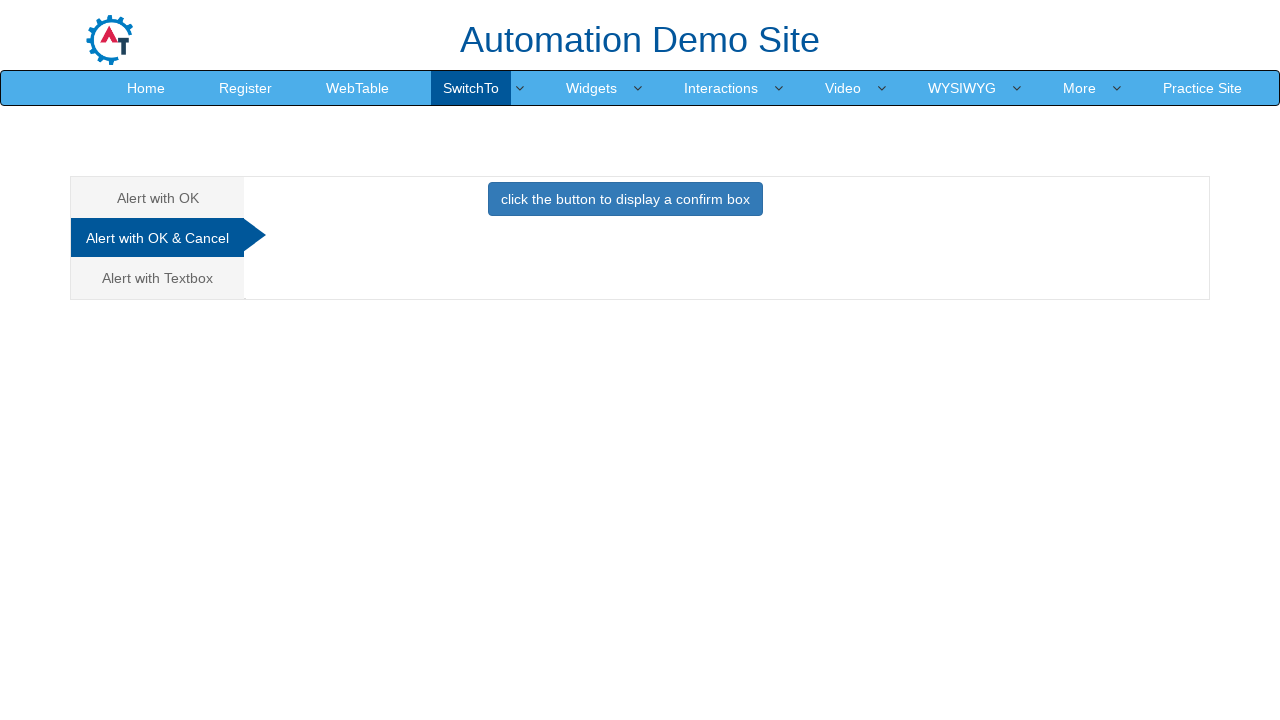

Clicked primary button to trigger confirm dialog at (625, 199) on button.btn.btn-primary
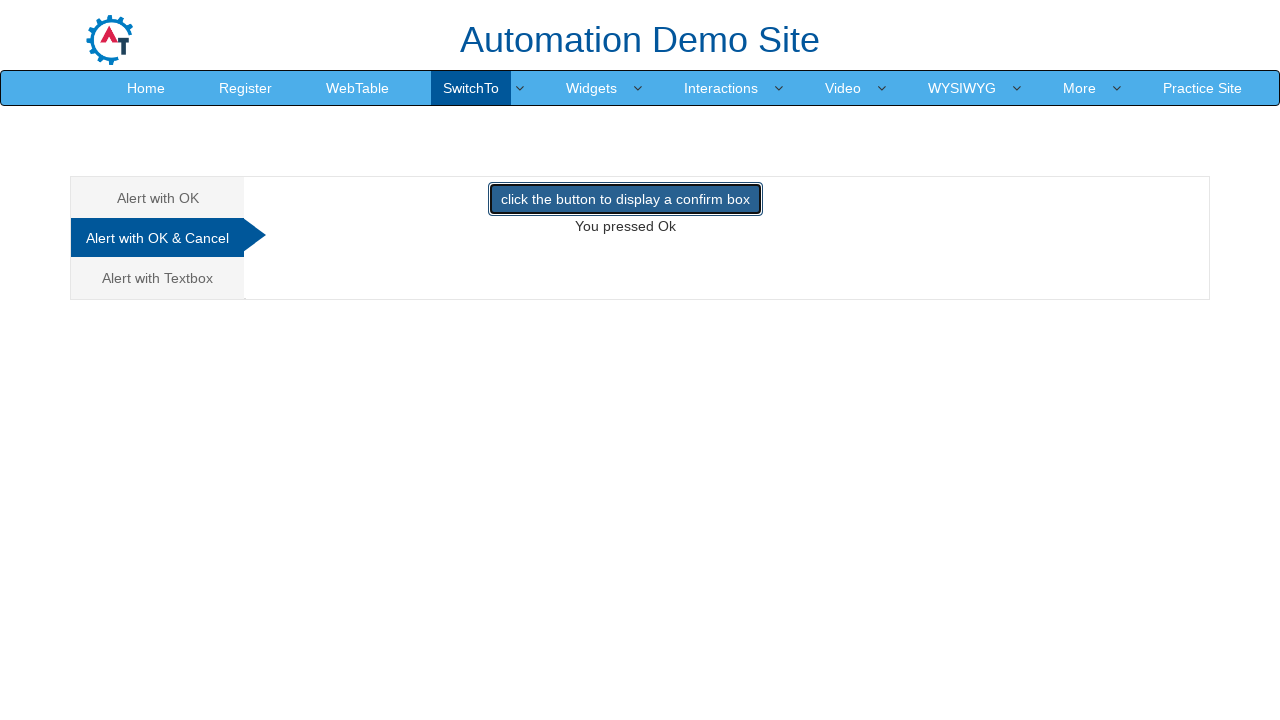

Set up dialog handler to dismiss confirm dialog
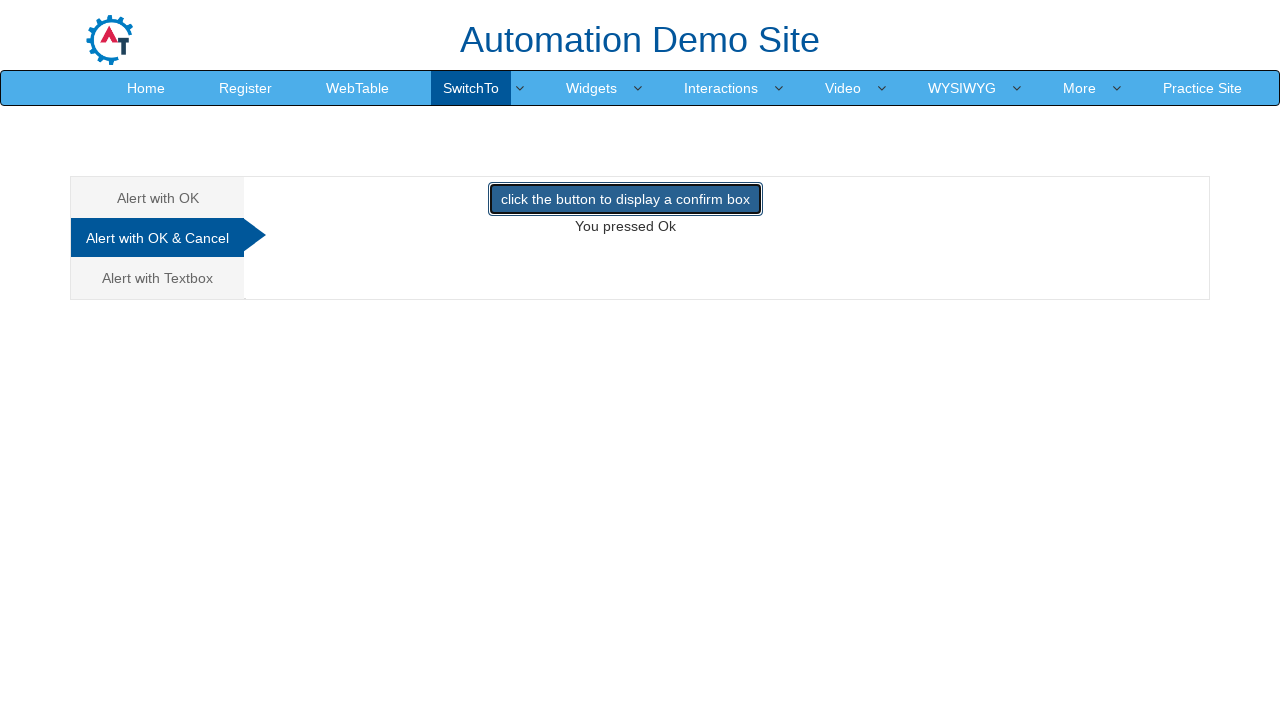

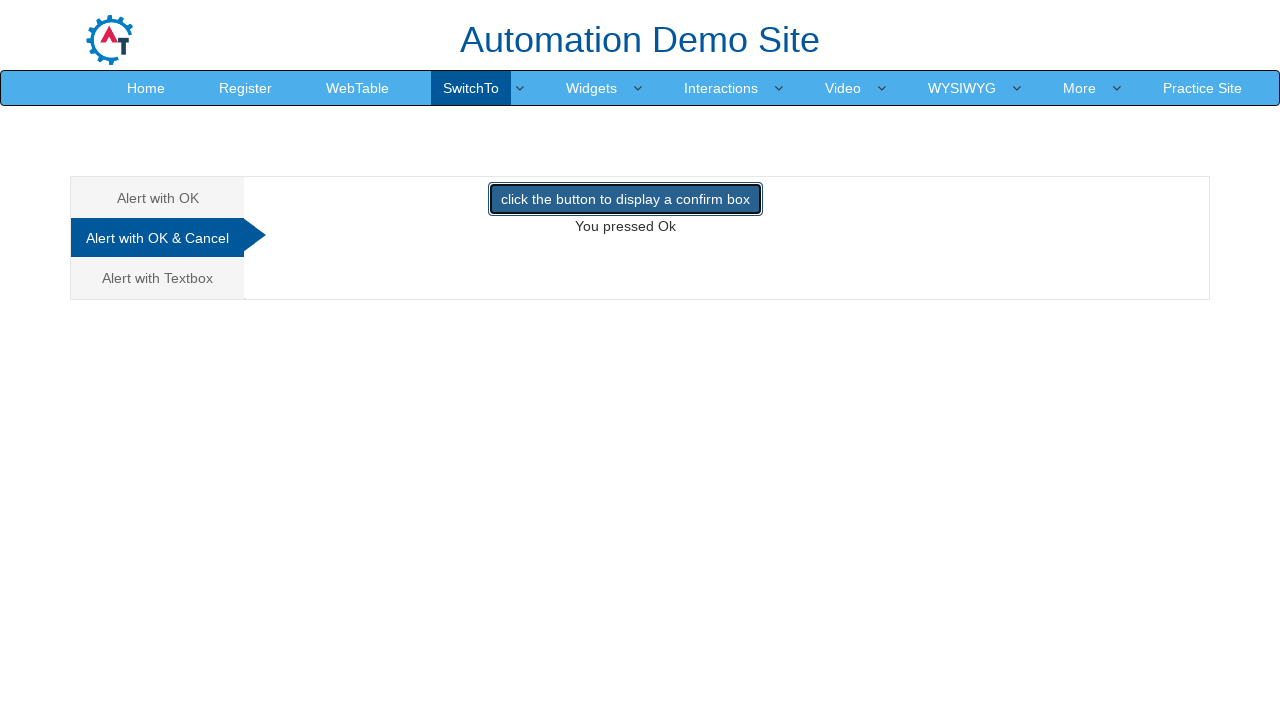